Tests iframe navigation by clicking on an iframe link and verifying content within the iframe

Starting URL: http://the-internet.herokuapp.com/frames

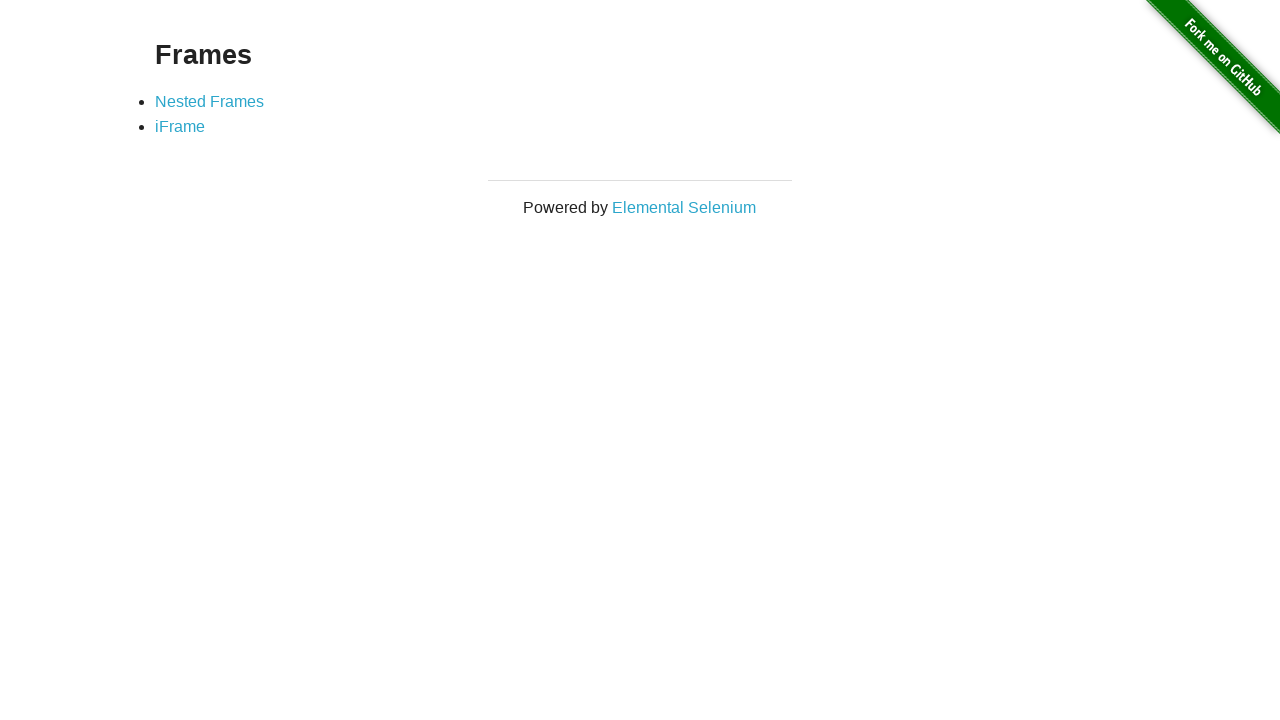

Clicked on iframe link at (180, 127) on xpath=//a[@href='/iframe']
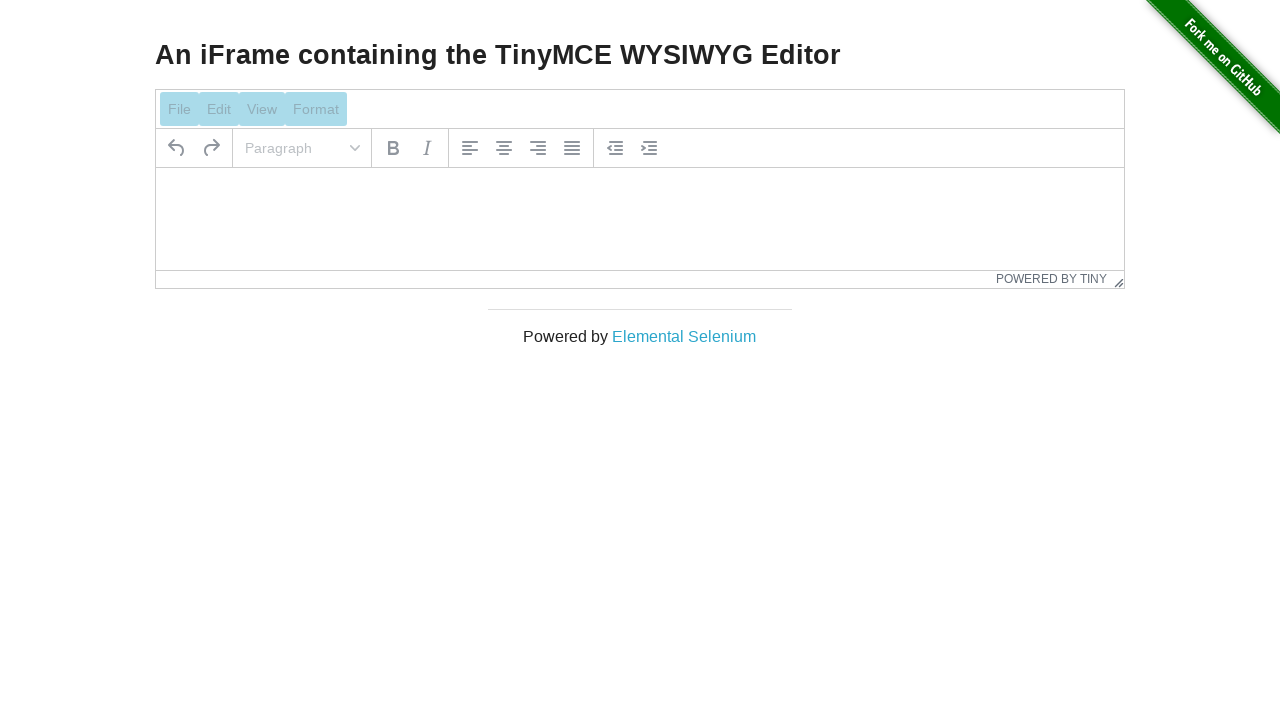

Located iframe with id 'mce_0_ifr'
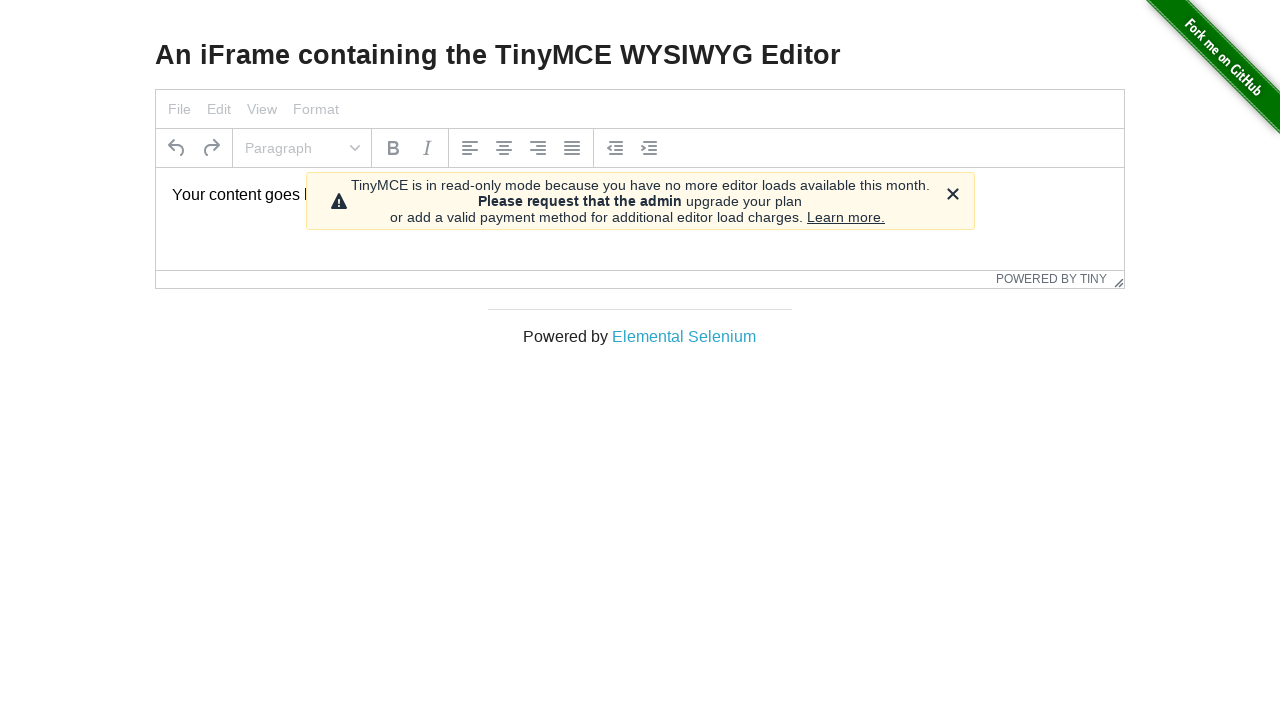

Retrieved text content from iframe body element
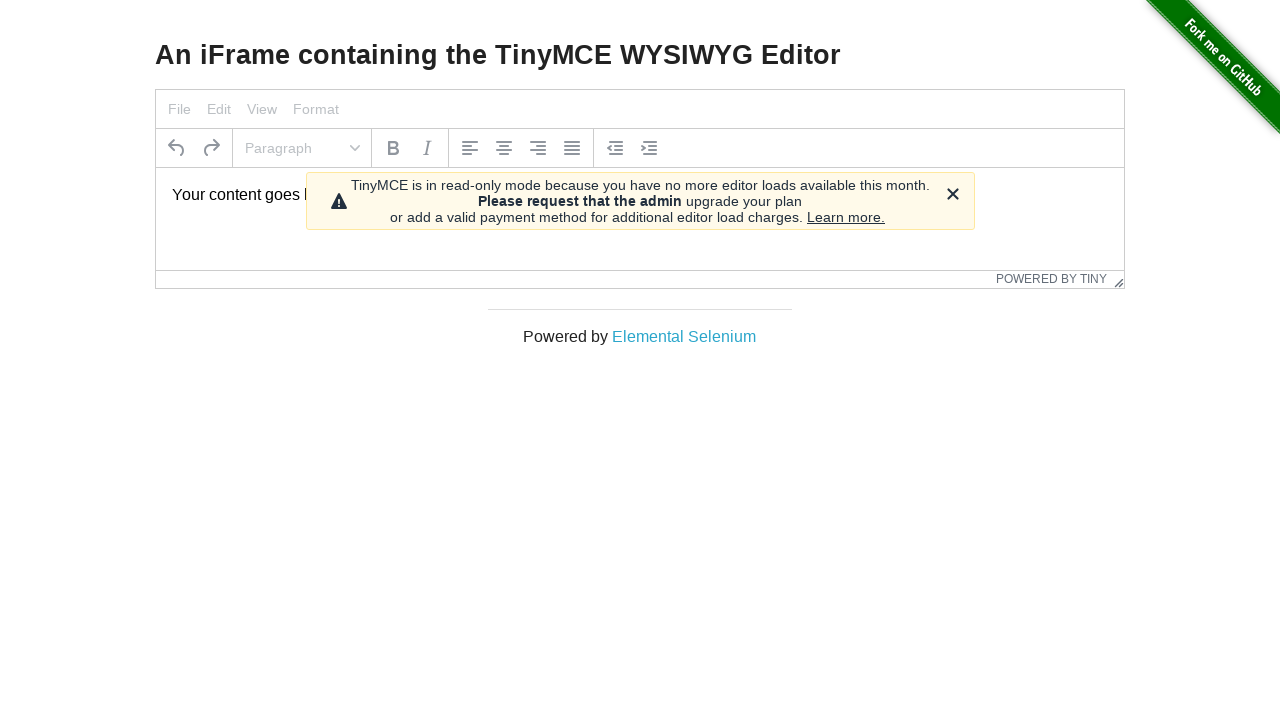

Verified iframe content matches expected text 'Your content goes here.'
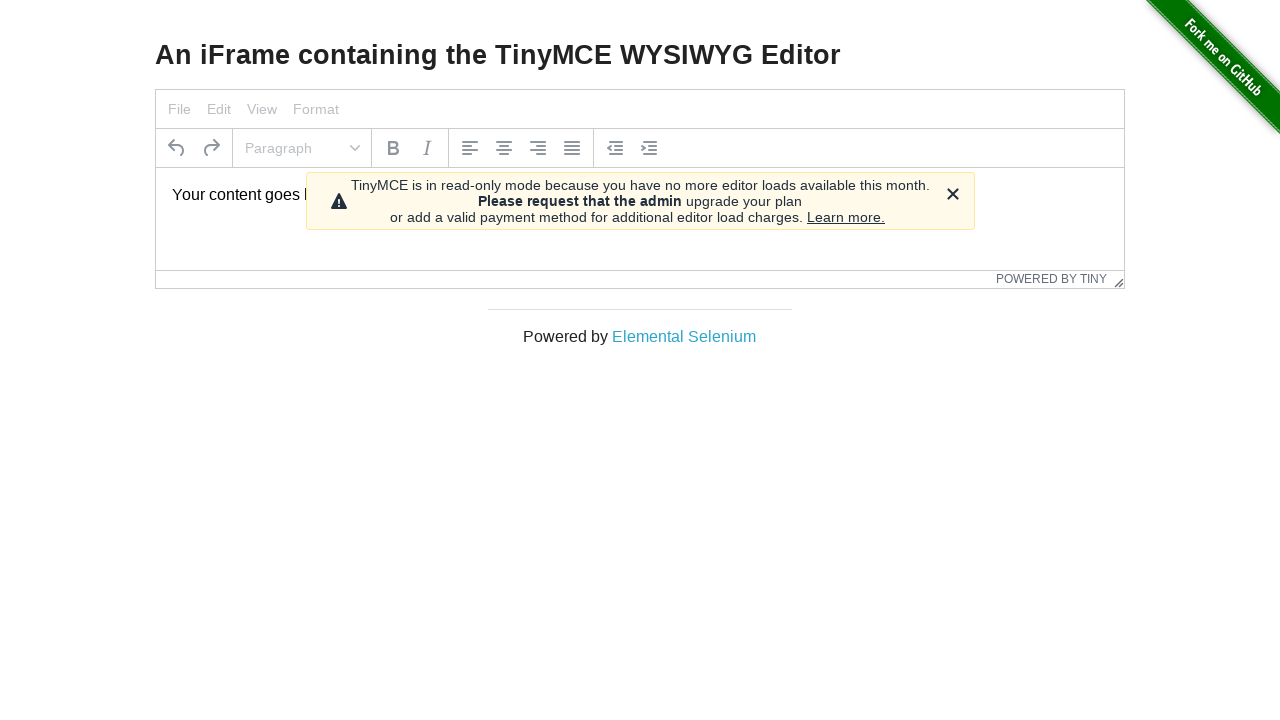

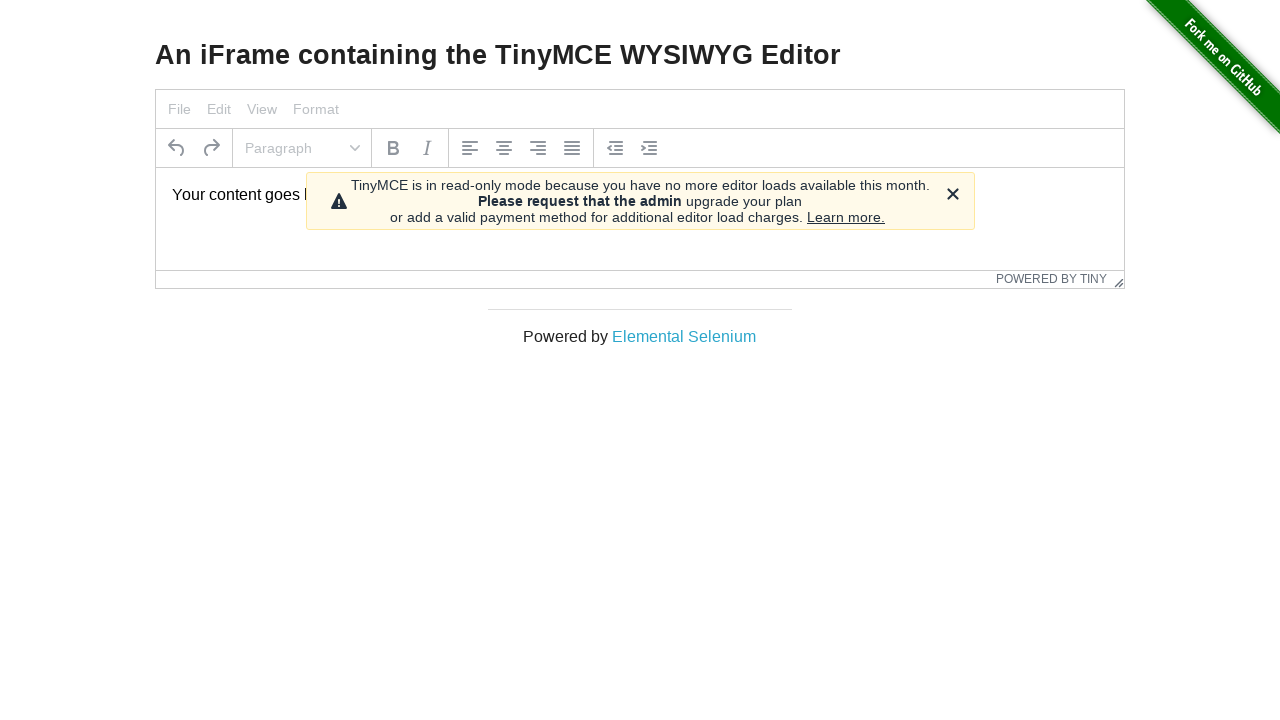